Tests radio button selection by clicking through three radio button options and verifying each becomes selected

Starting URL: http://www.qaclickacademy.com/practice.php

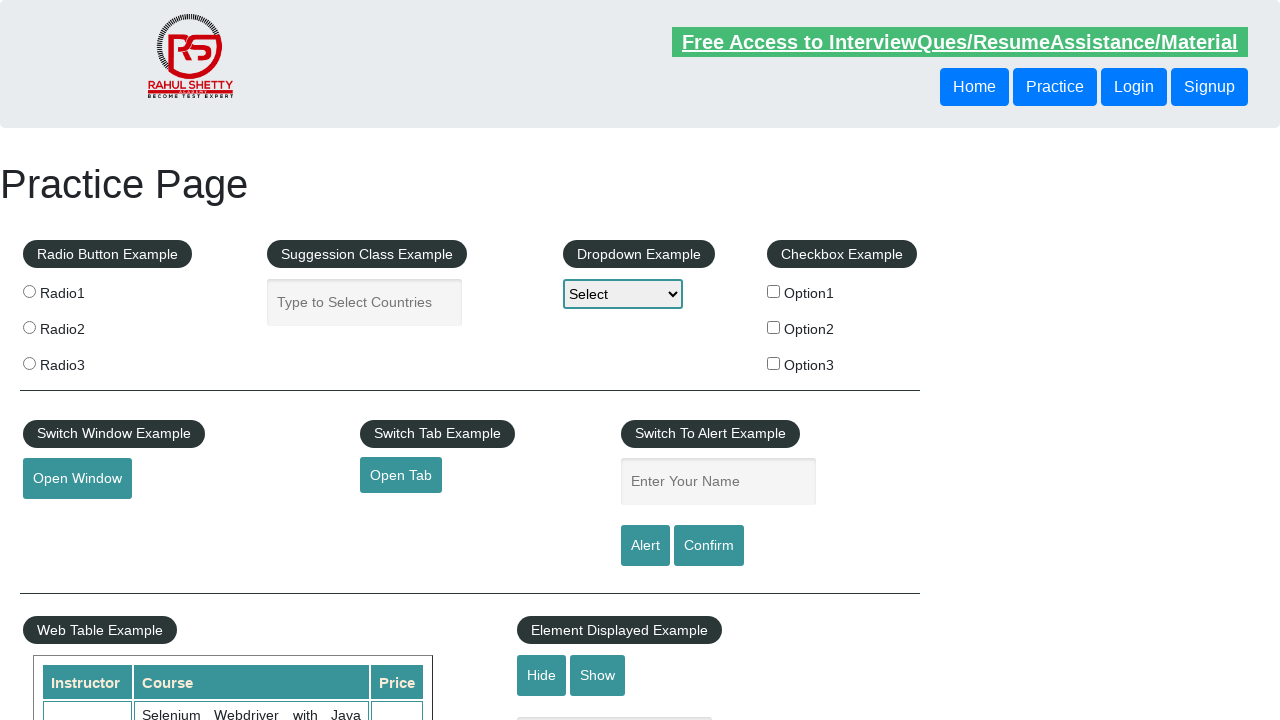

Clicked first radio button option at (29, 291) on xpath=//div[@id='radio-btn-example']/fieldset/label[1]/input
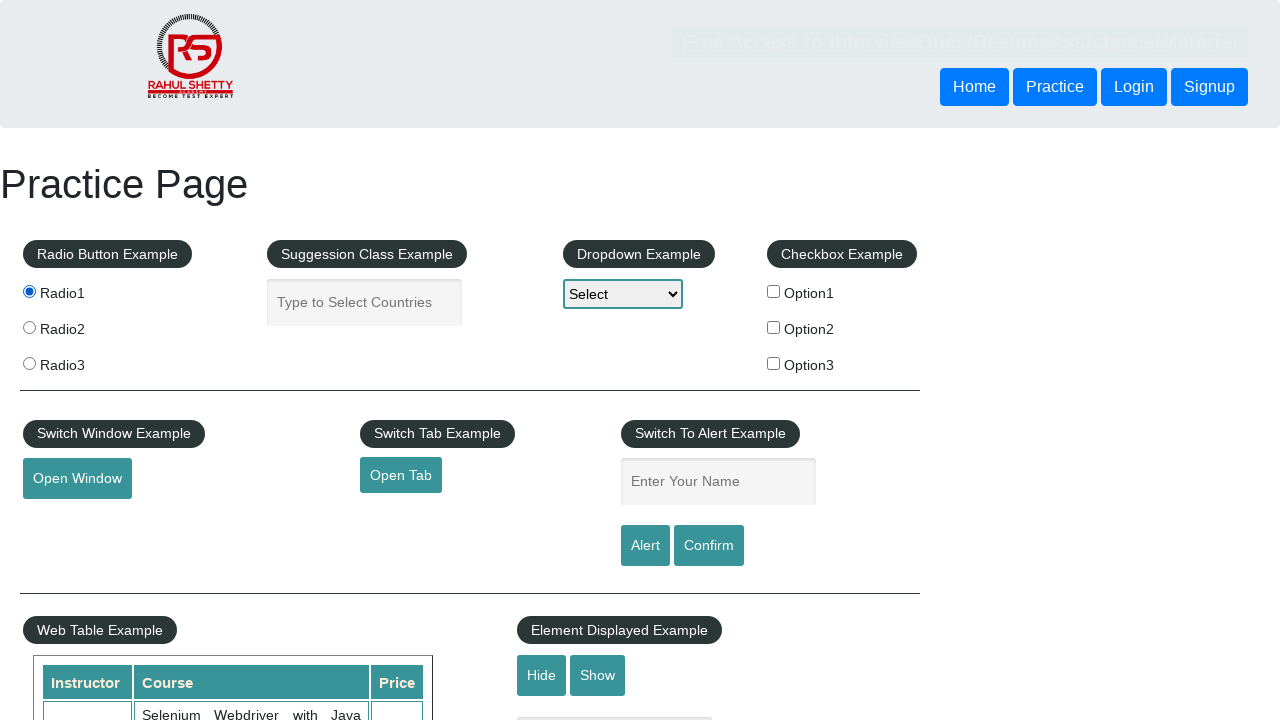

Clicked second radio button option at (29, 327) on xpath=//div[@id='radio-btn-example']/fieldset/label[2]/input
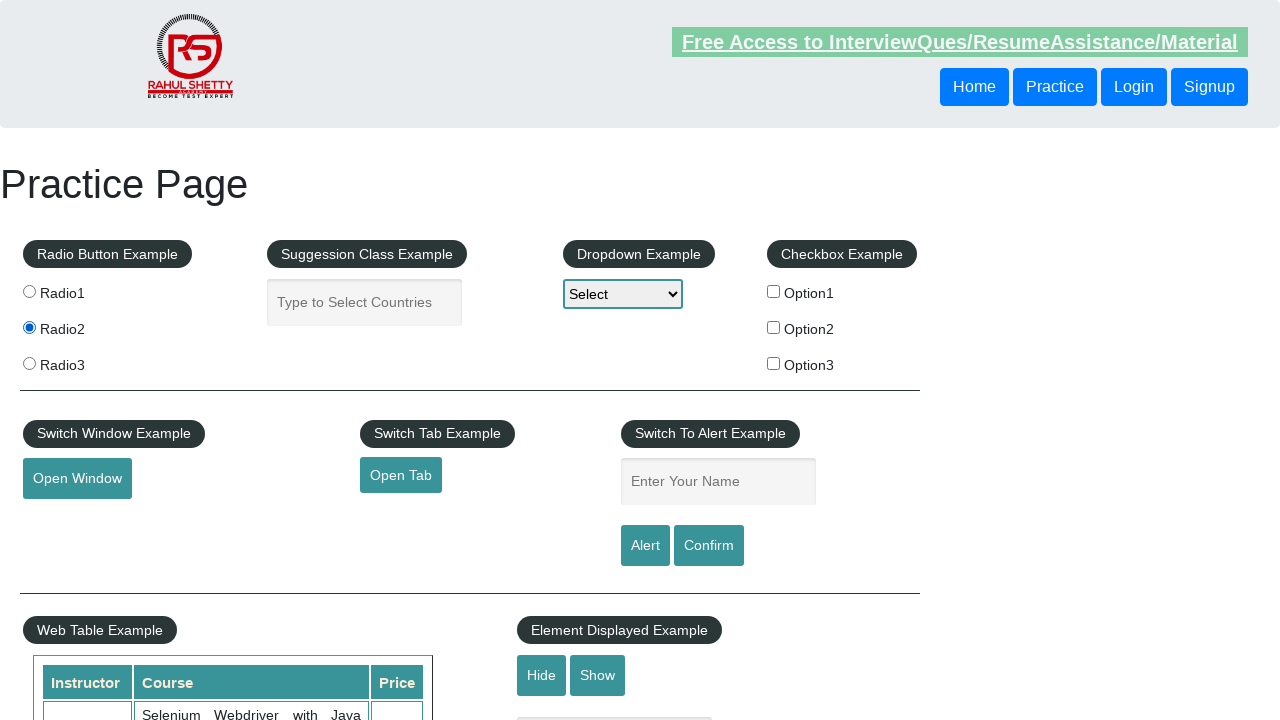

Clicked third radio button option at (29, 363) on xpath=//div[@id='radio-btn-example']/fieldset/label[3]/input
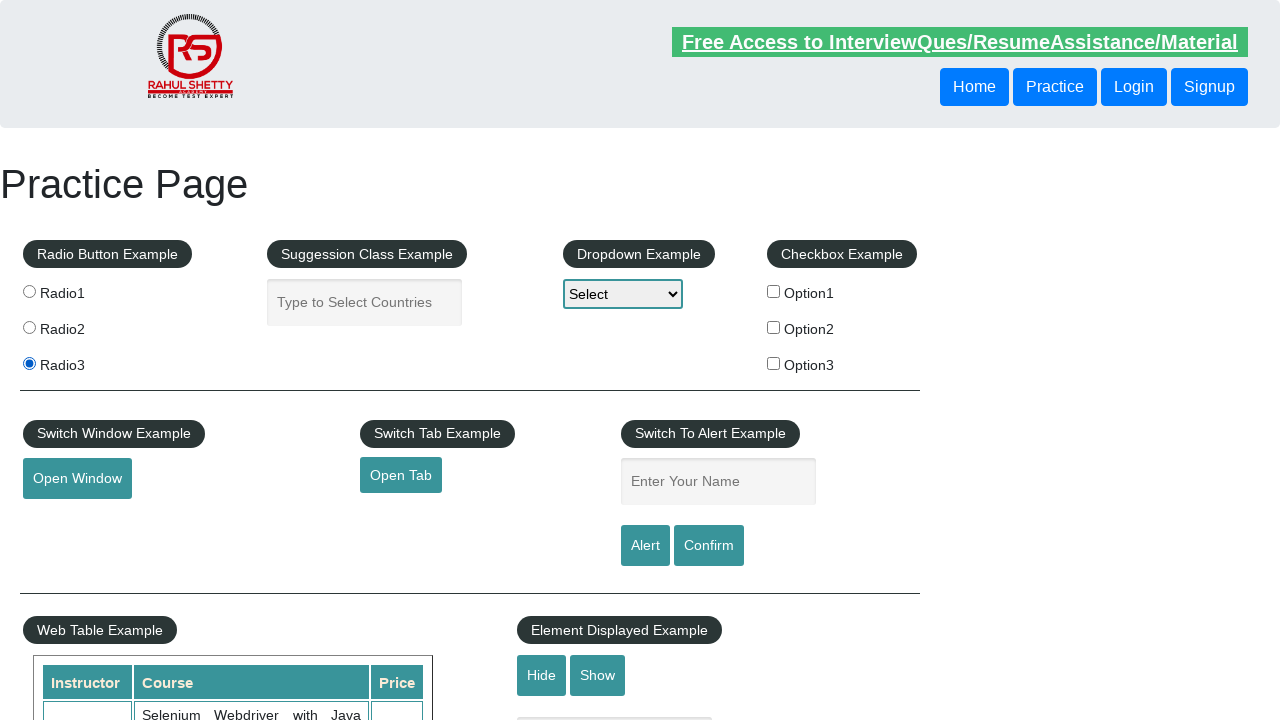

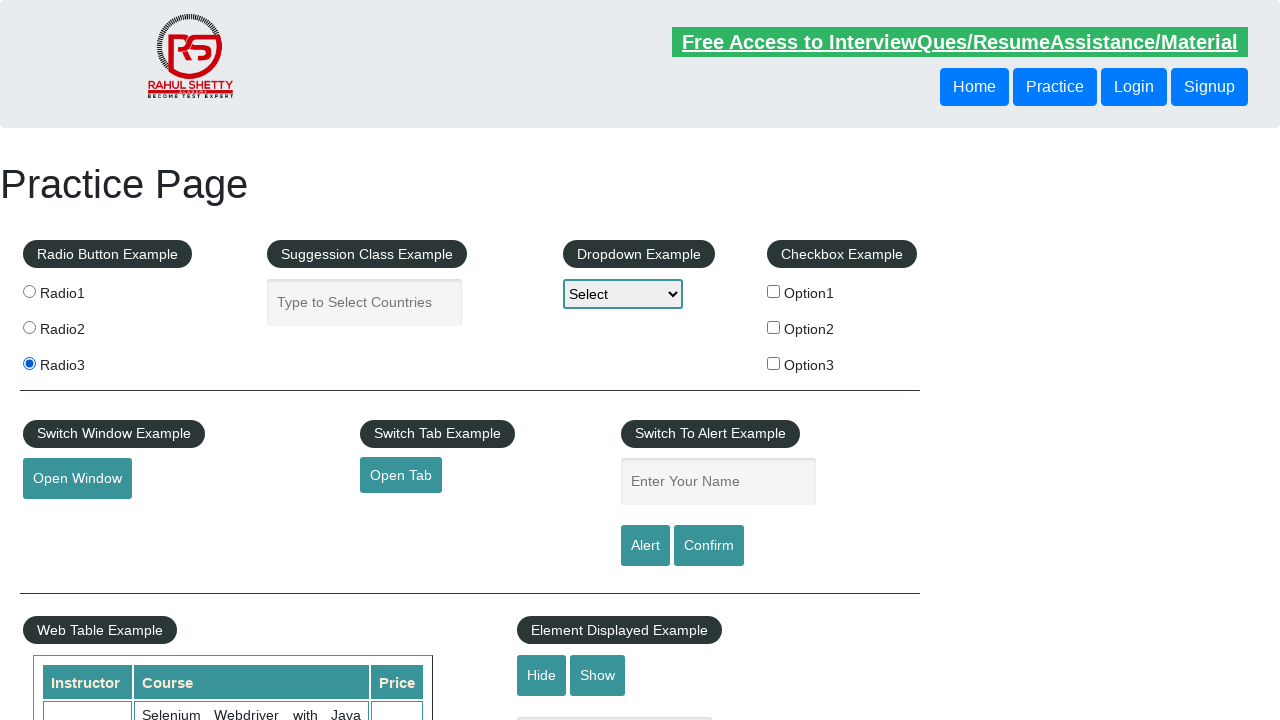